Tests clicking on OrangeHRM links on the login page, first clicking the full "OrangeHRM, Inc" link and then a partial match "OrangeHRM" link.

Starting URL: https://opensource-demo.orangehrmlive.com/web/index.php/auth/login

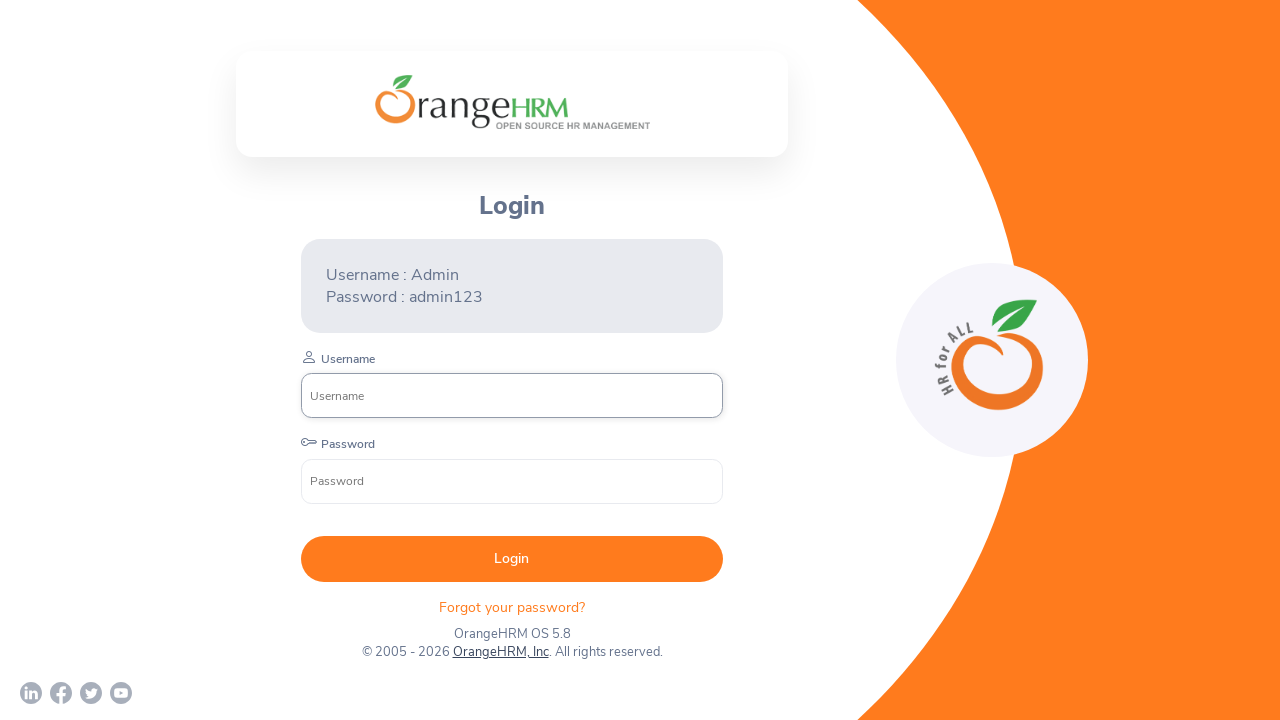

Clicked on the 'OrangeHRM, Inc' link with exact text match at (500, 652) on text=OrangeHRM, Inc
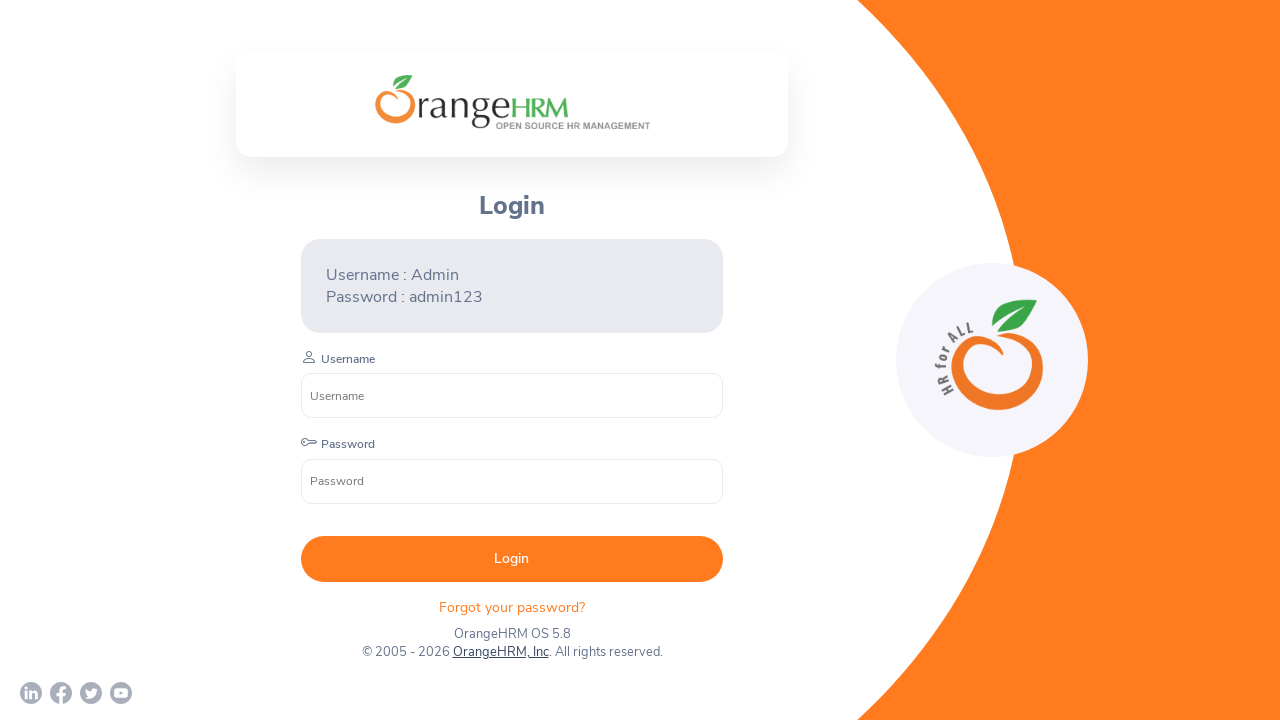

Clicked on the 'OrangeHRM' link with partial text match at (512, 634) on text=OrangeHRM
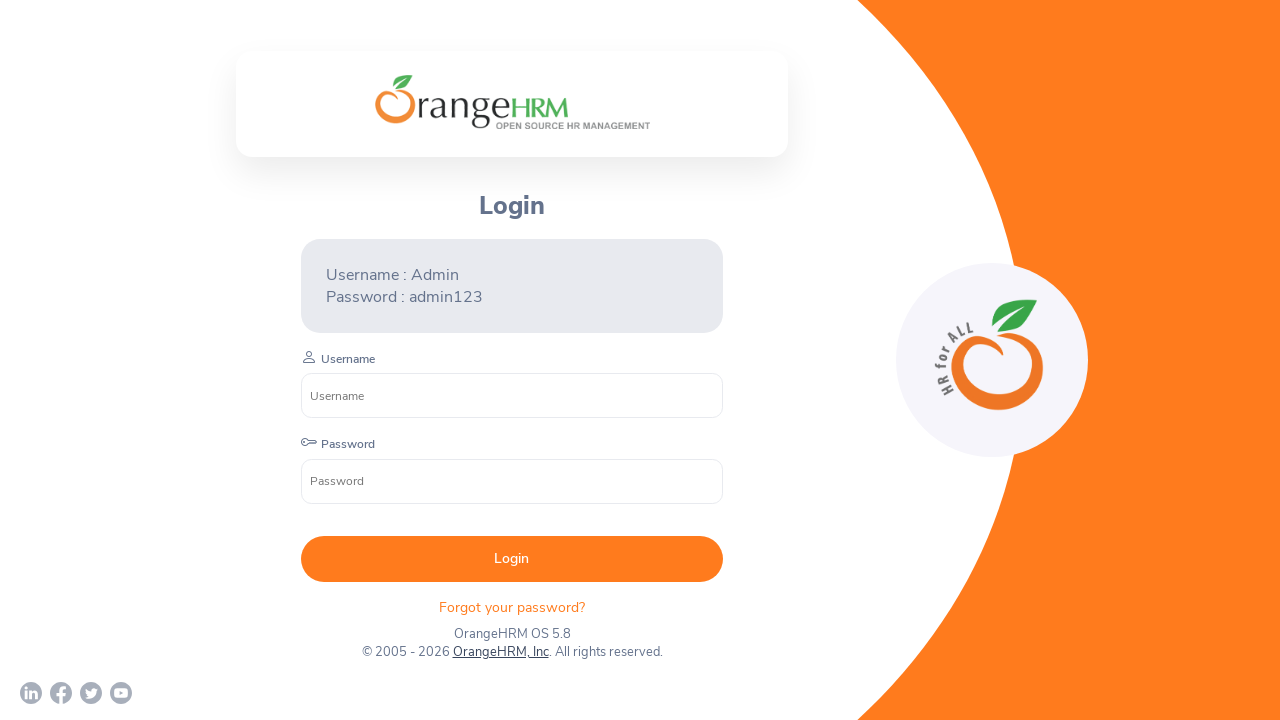

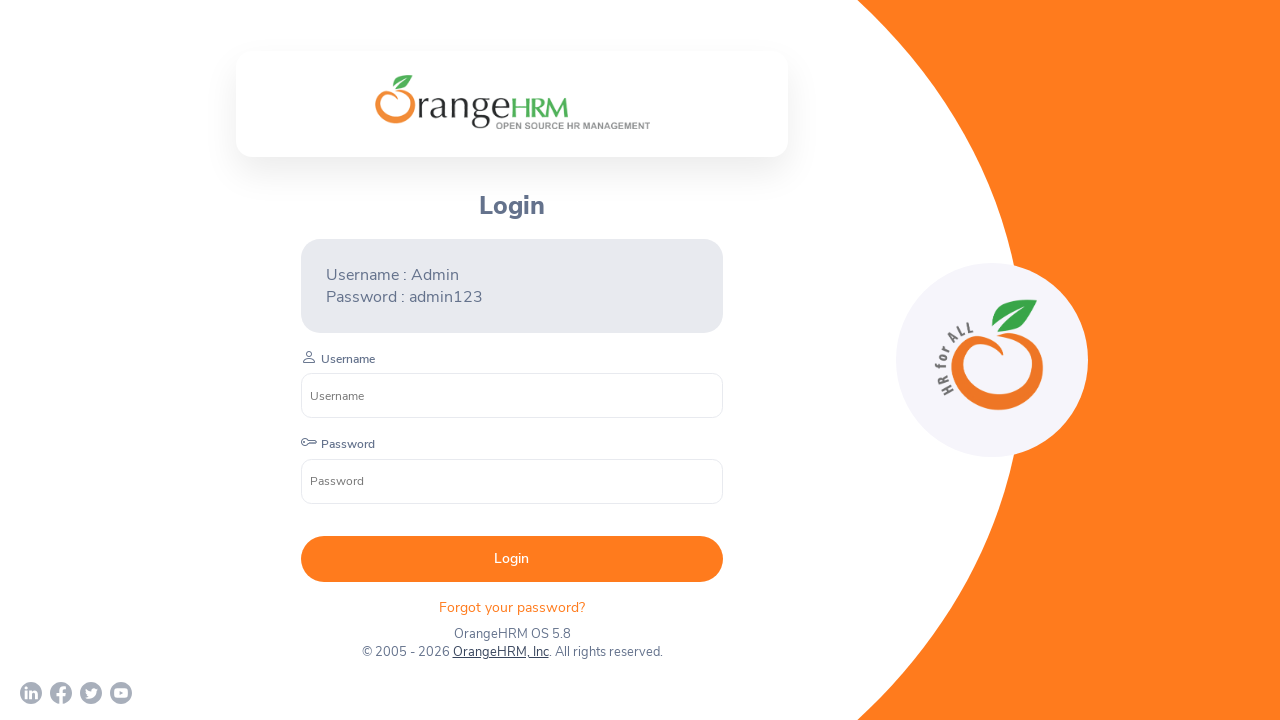